Tests a scrollable table on an automation practice page by scrolling the page and table, then verifying that the sum of values in the 4th column matches the displayed total amount

Starting URL: https://rahulshettyacademy.com/AutomationPractice/

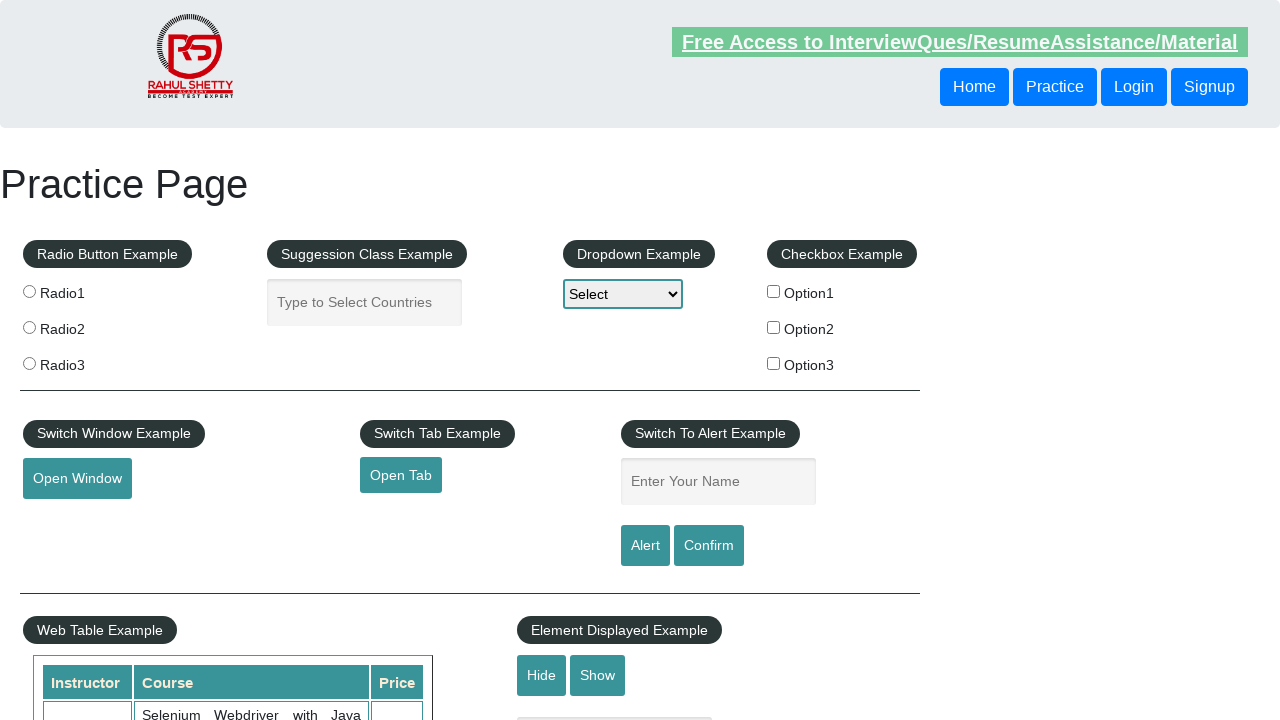

Scrolled page down by 500 pixels
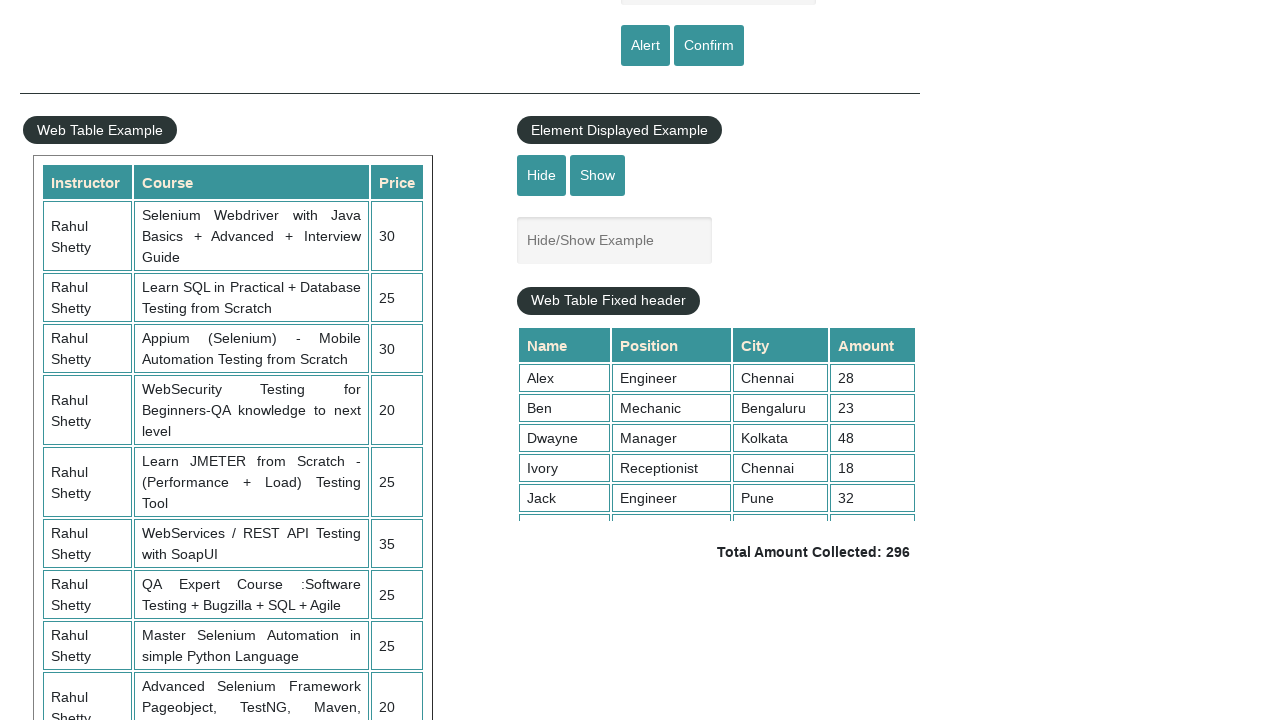

Waited 1 second for scroll to complete
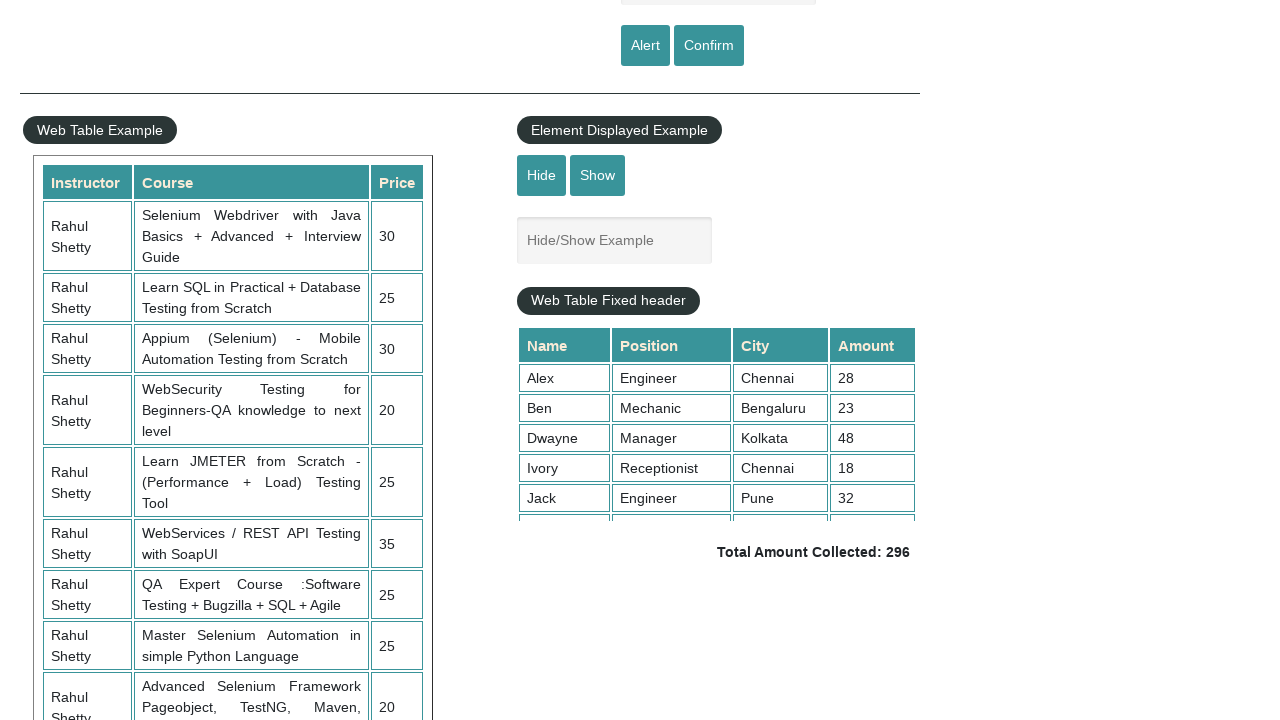

Scrolled table to bottom (scrollTop=5000)
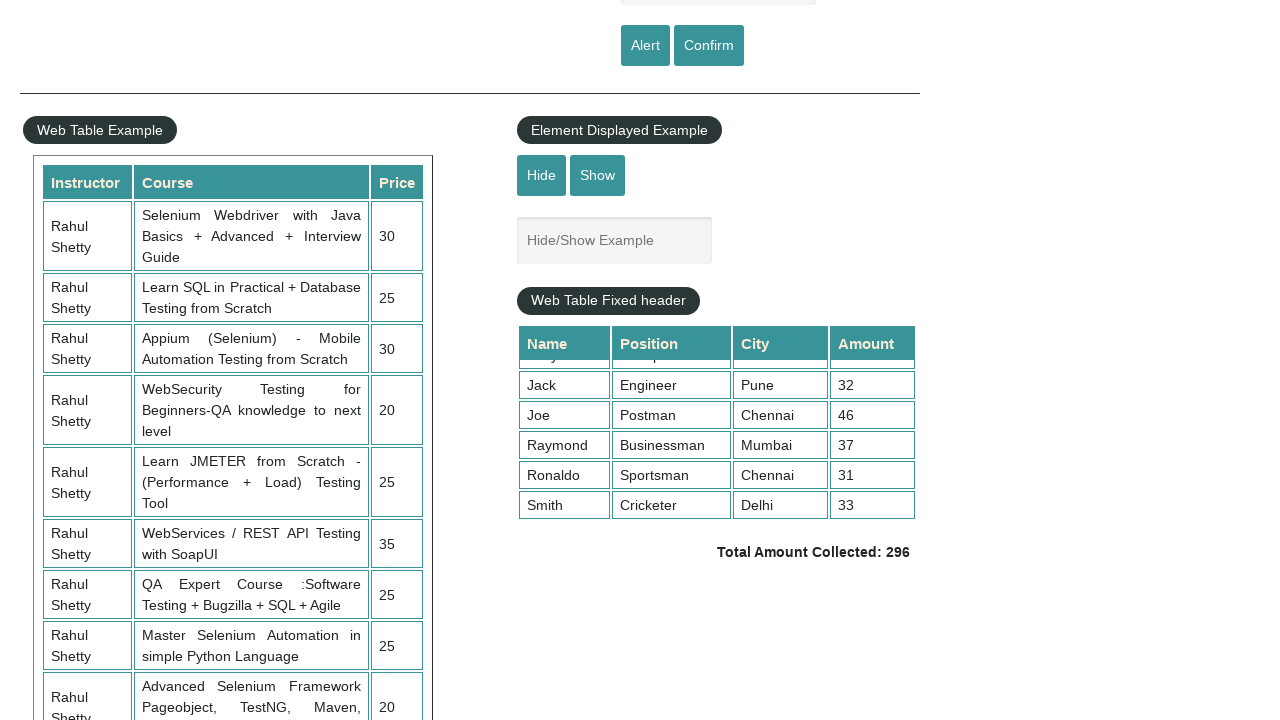

Waited for 4th column table cells to be visible
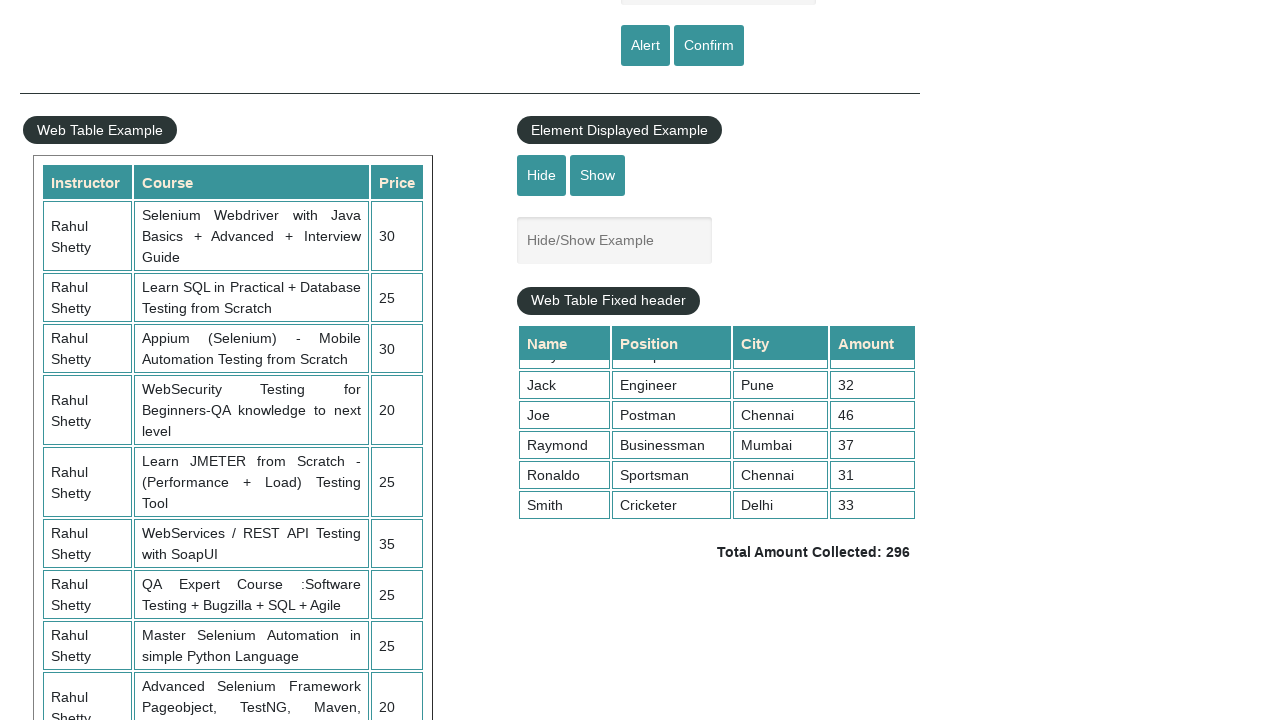

Retrieved all values from 4th column (9 cells)
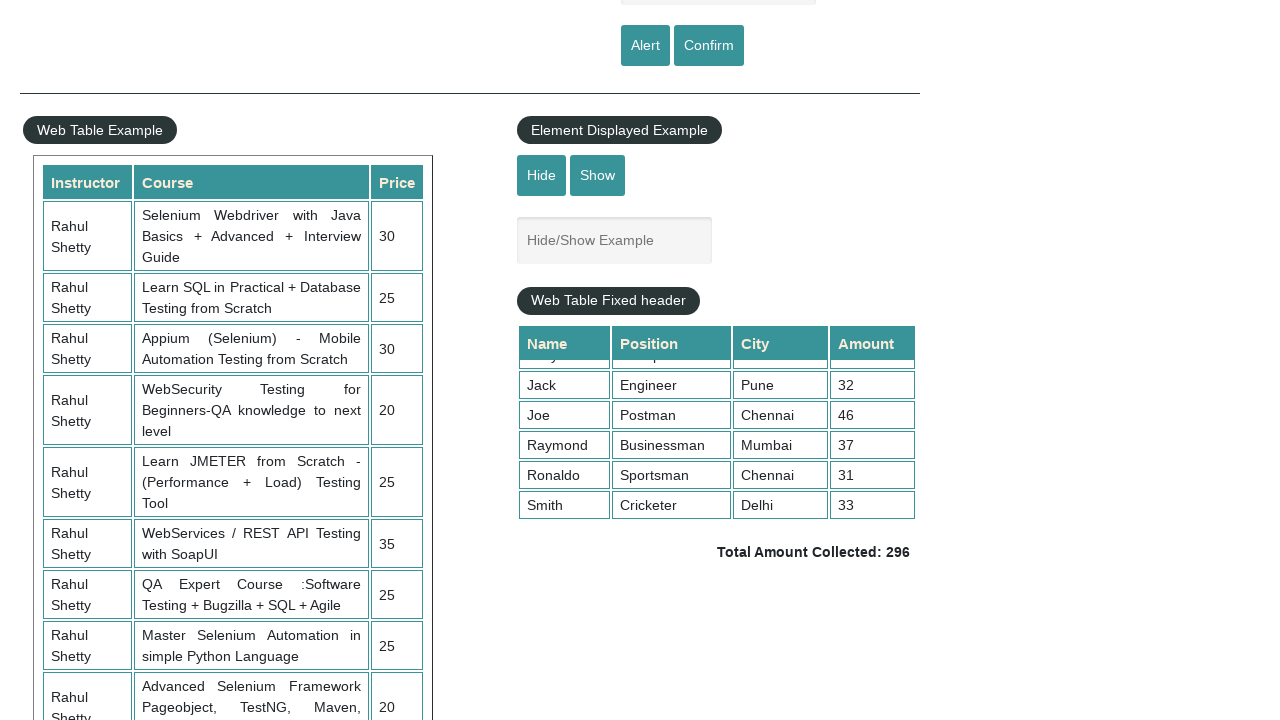

Calculated sum of 4th column values: 296
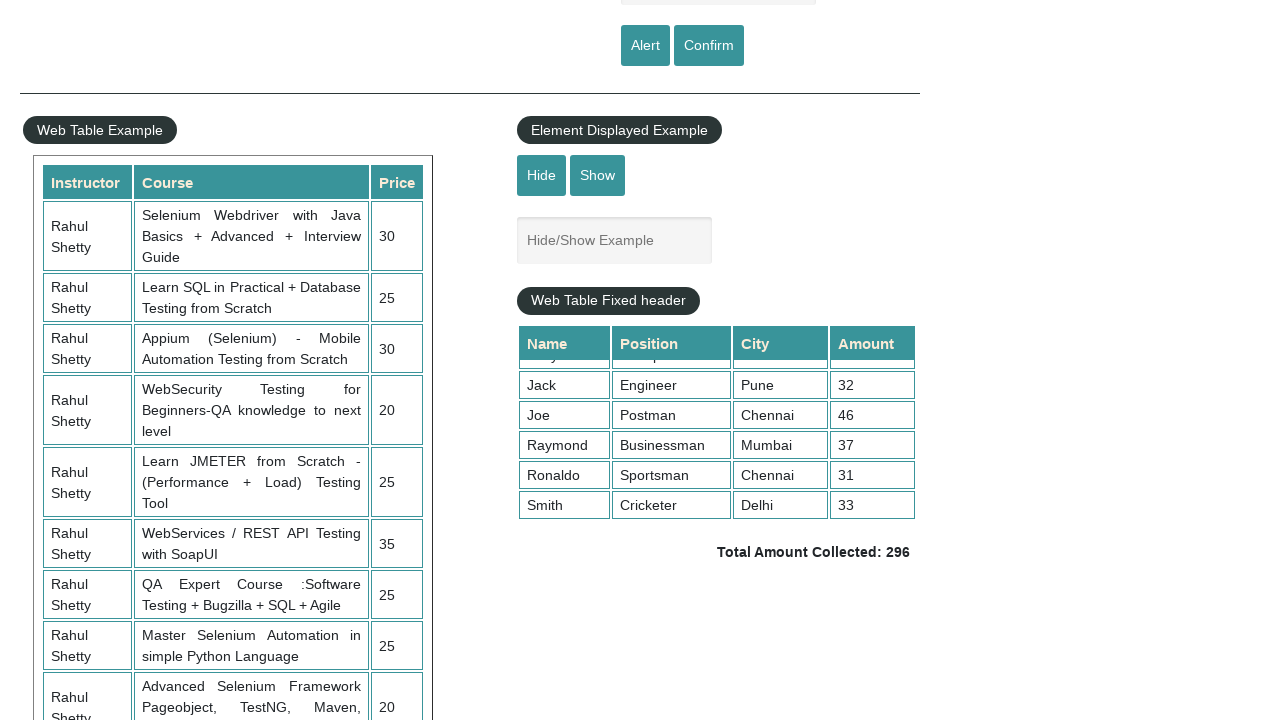

Retrieved total amount text: ' Total Amount Collected: 296 '
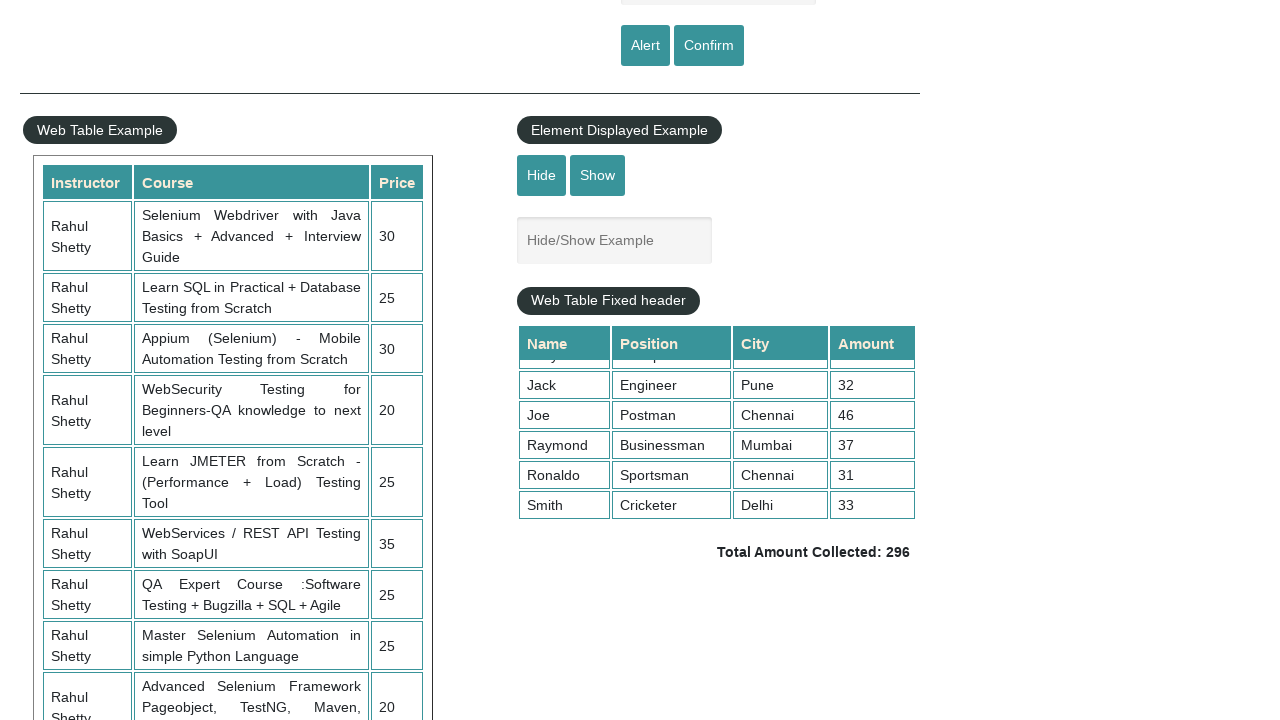

Parsed total amount from text: 296
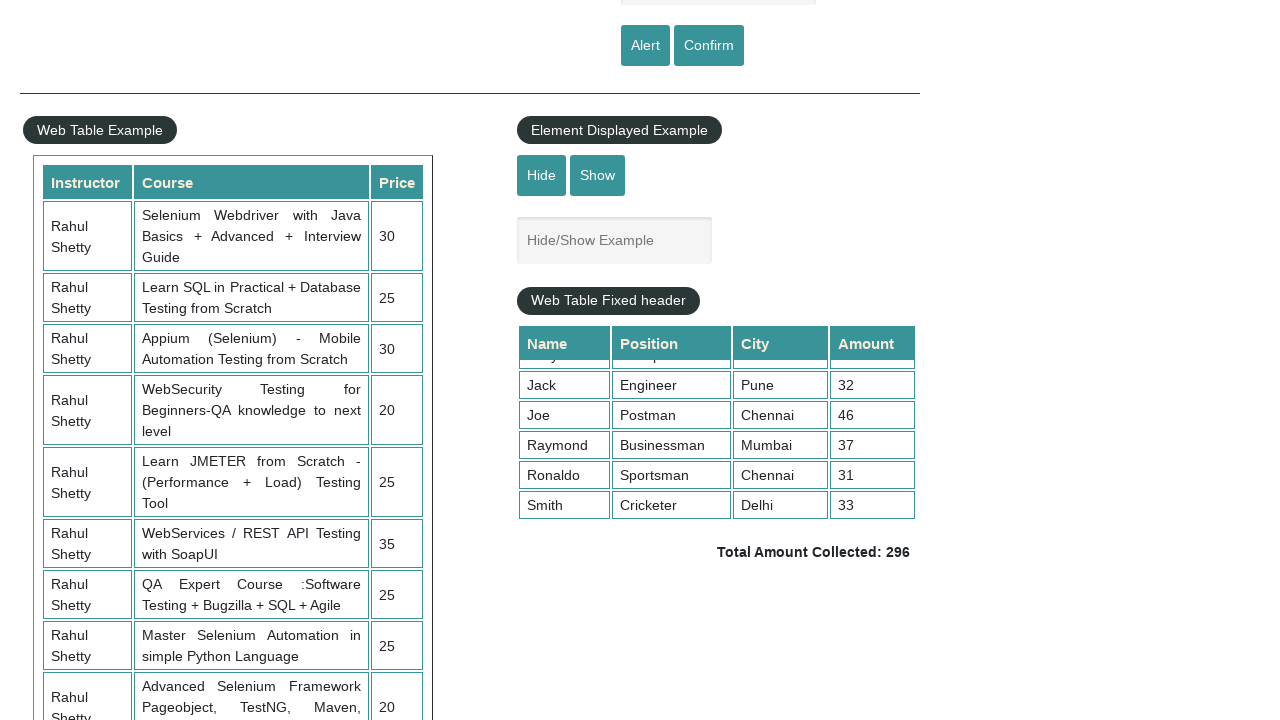

Verified: sum of column values (296) matches displayed total (296)
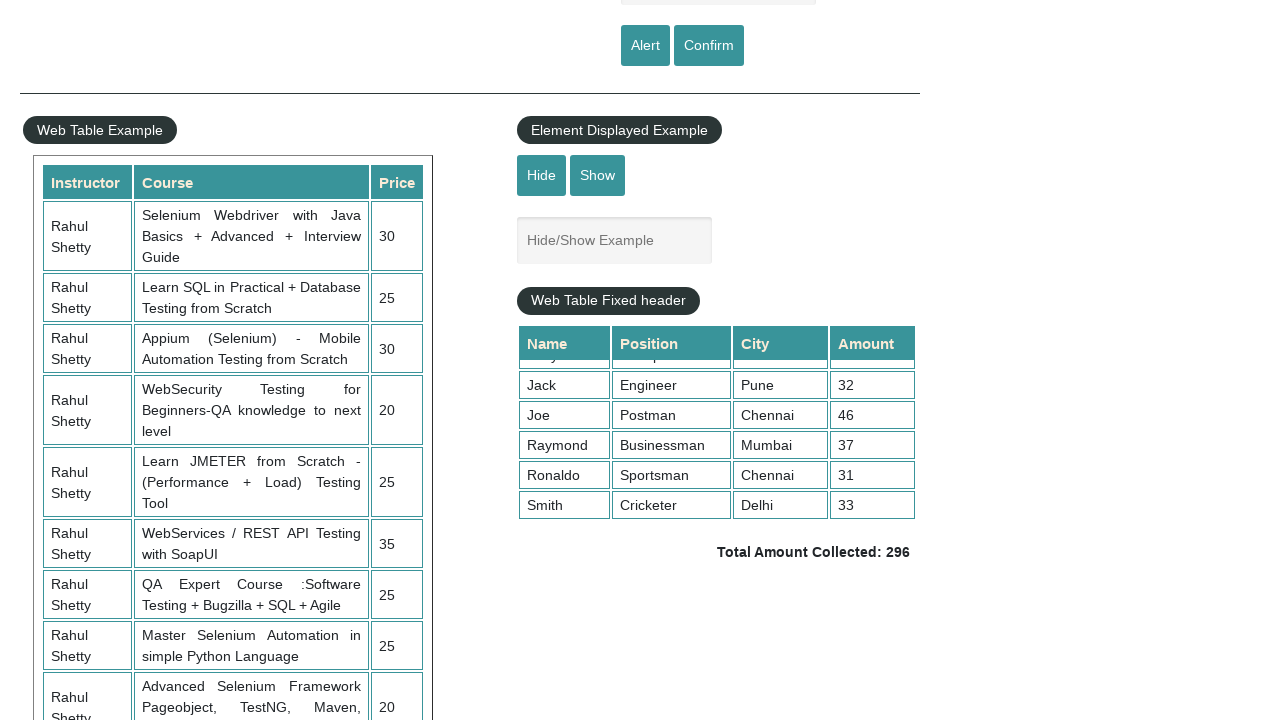

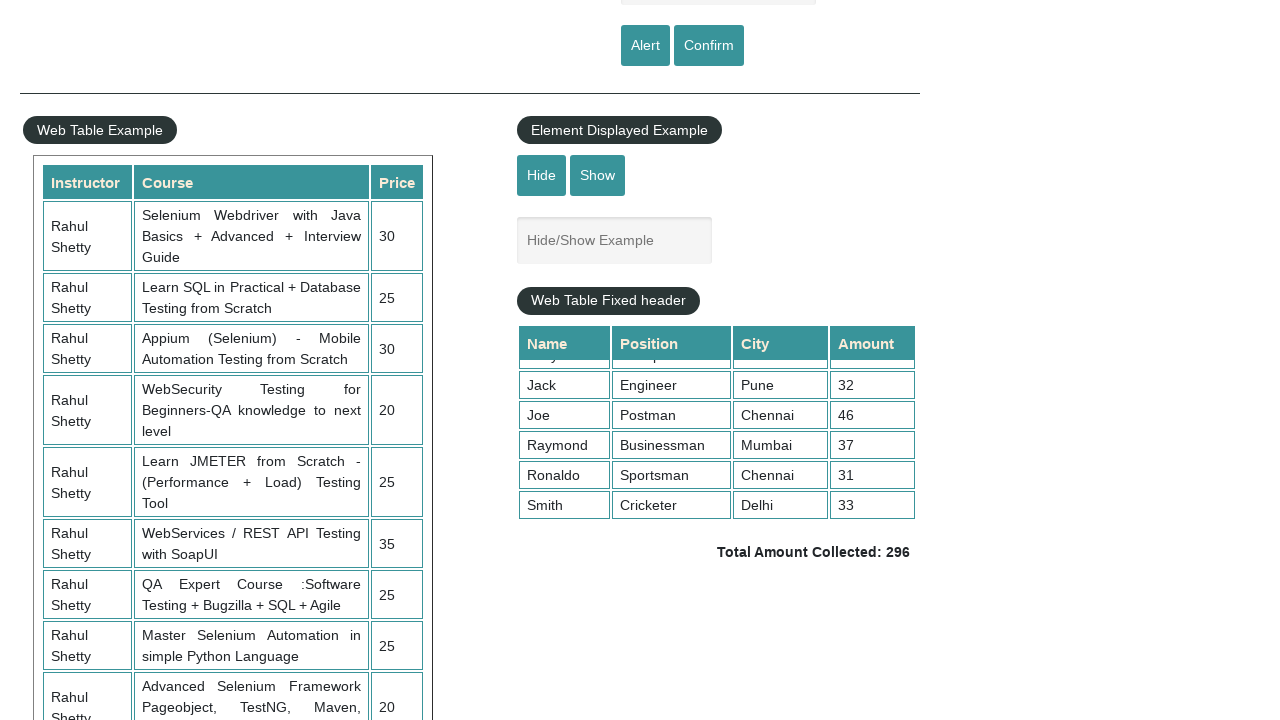